Tests an explicit wait scenario where the script waits for a price to reach $100, then clicks a book button, calculates a mathematical answer based on a page value, enters it, and submits the solution.

Starting URL: http://suninjuly.github.io/explicit_wait2.html

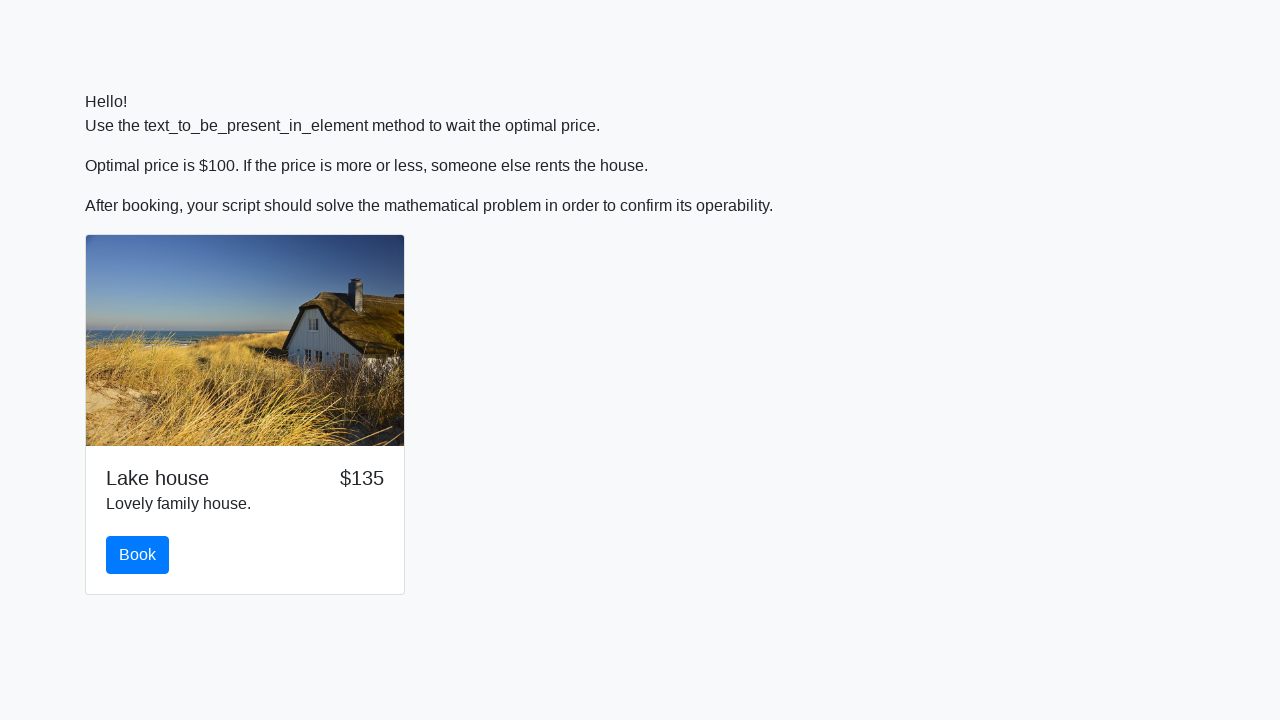

Waited for price to reach $100
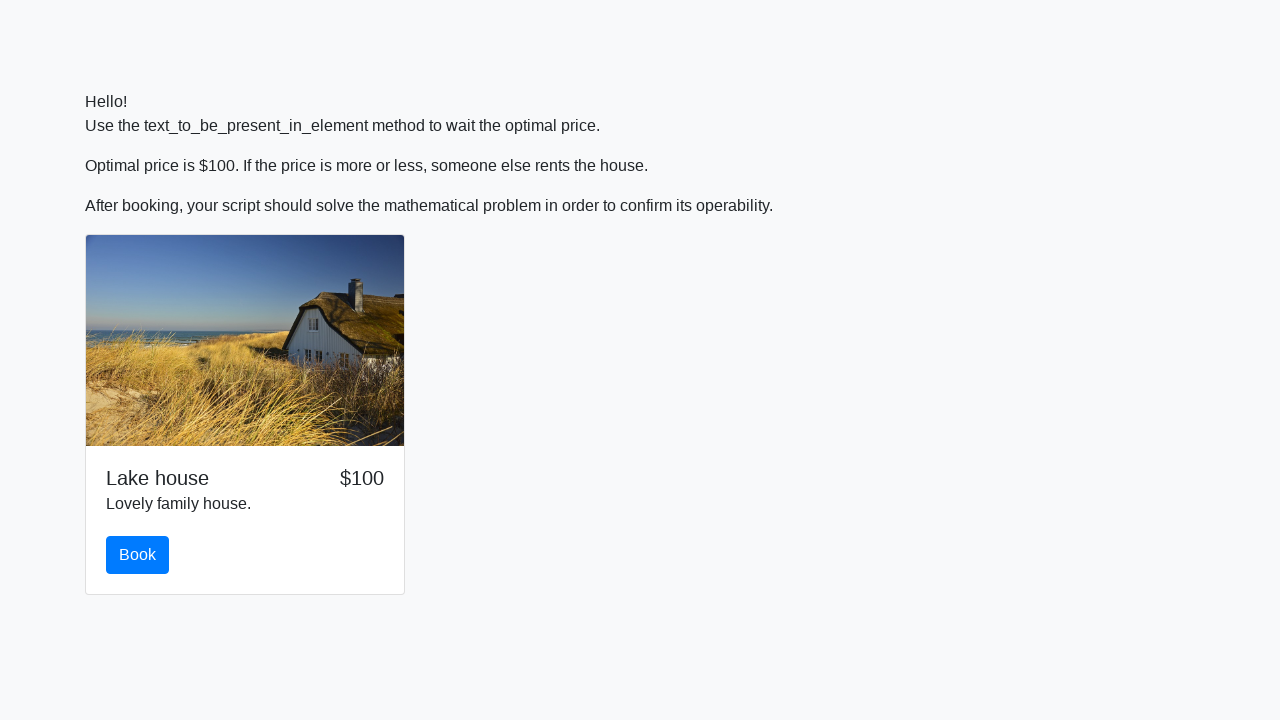

Clicked the book button at (138, 555) on #book
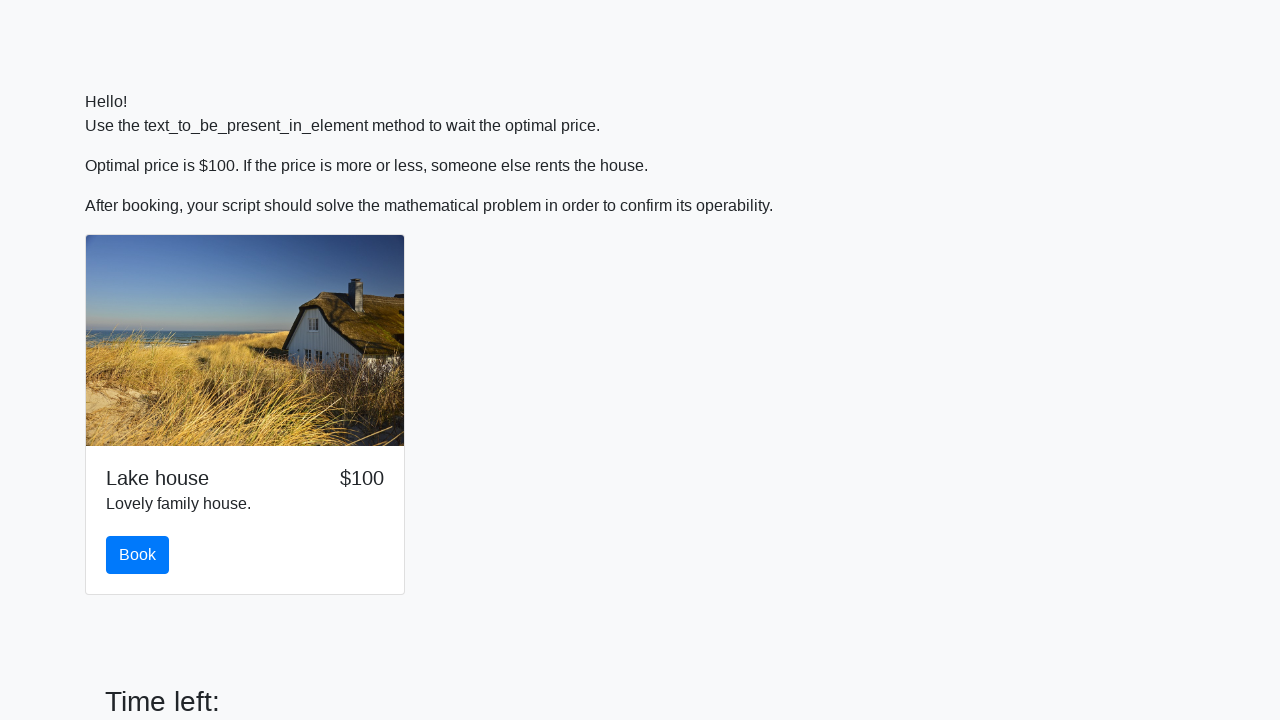

Retrieved the input value from the page
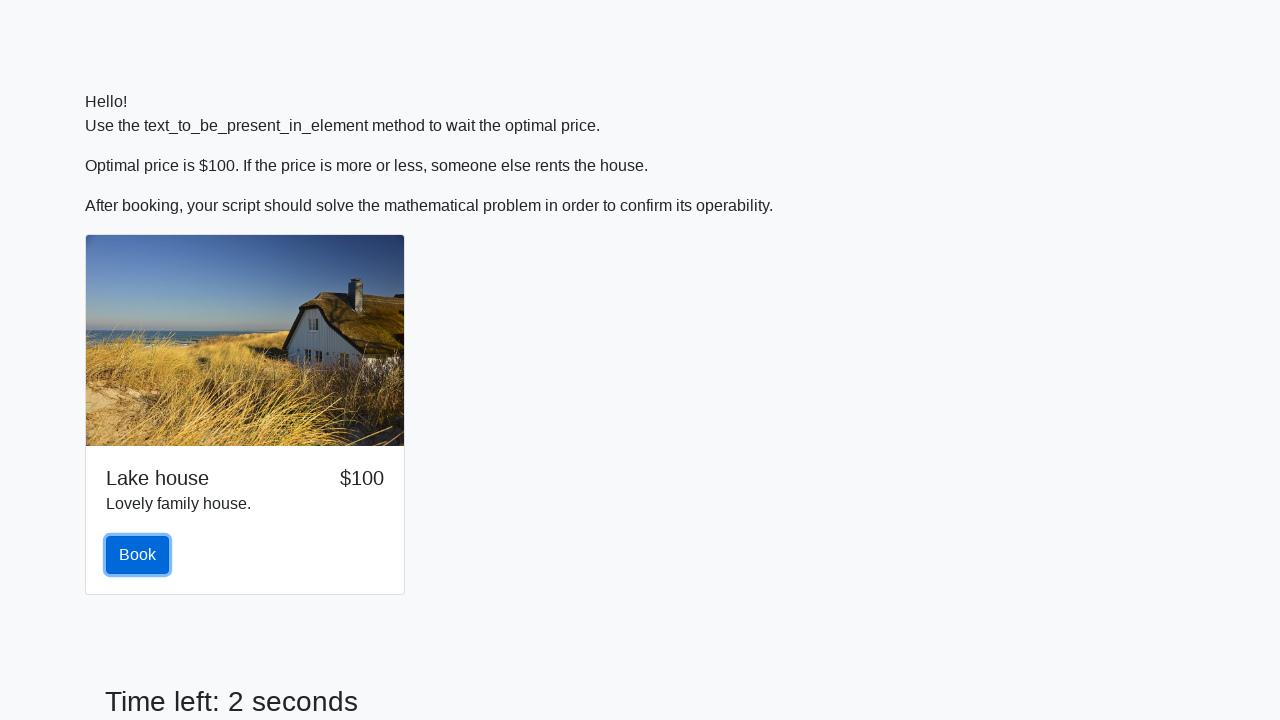

Calculated mathematical answer: 2.3857393036896384
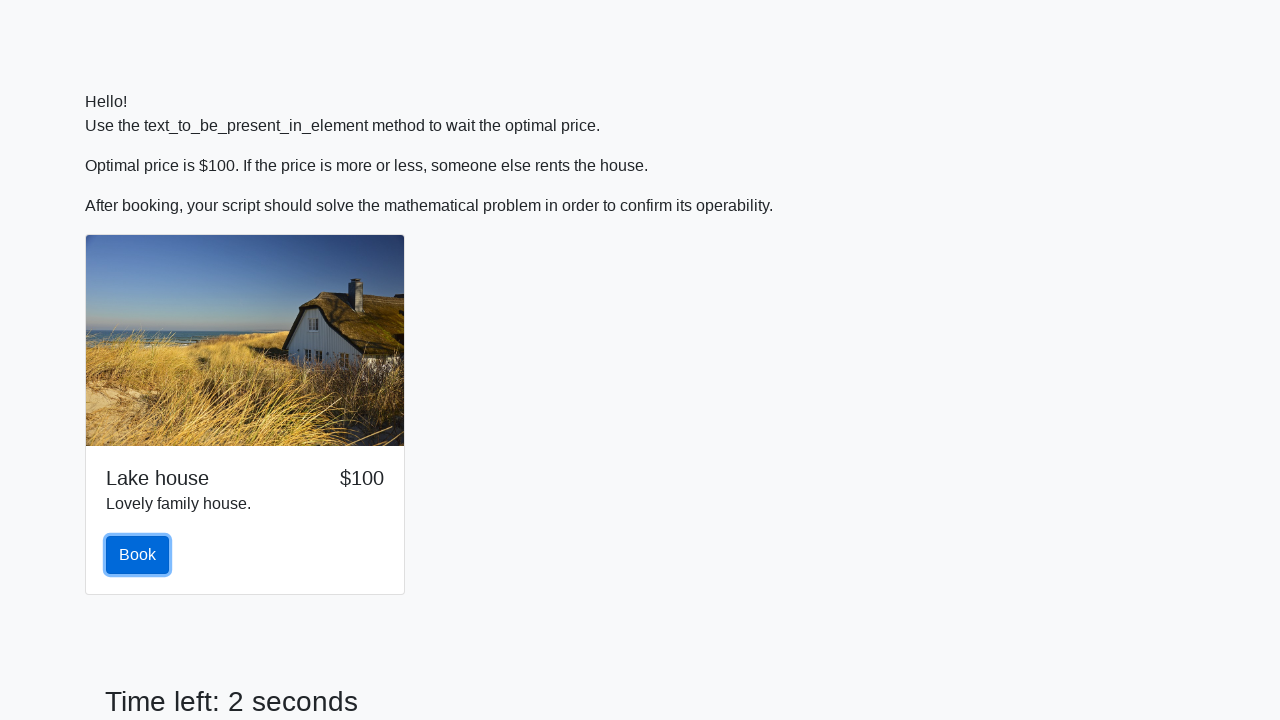

Filled answer field with calculated value on #answer
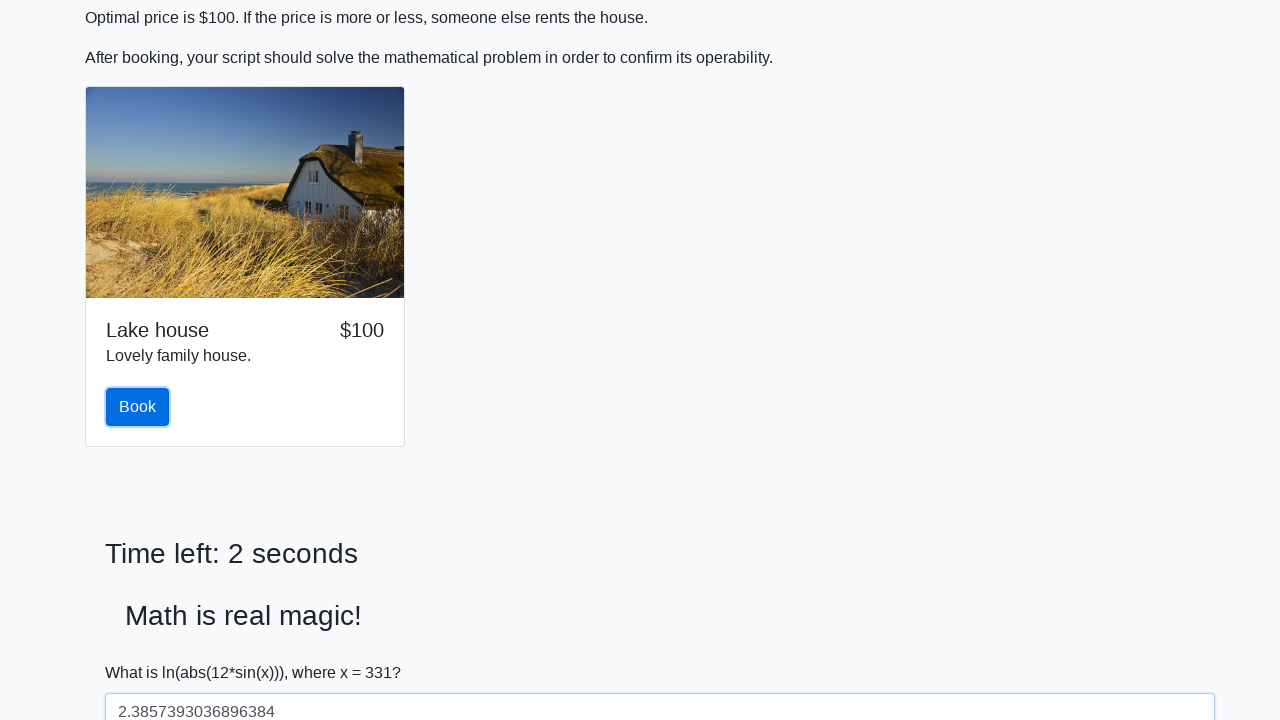

Clicked the solve button to submit the solution at (143, 651) on #solve
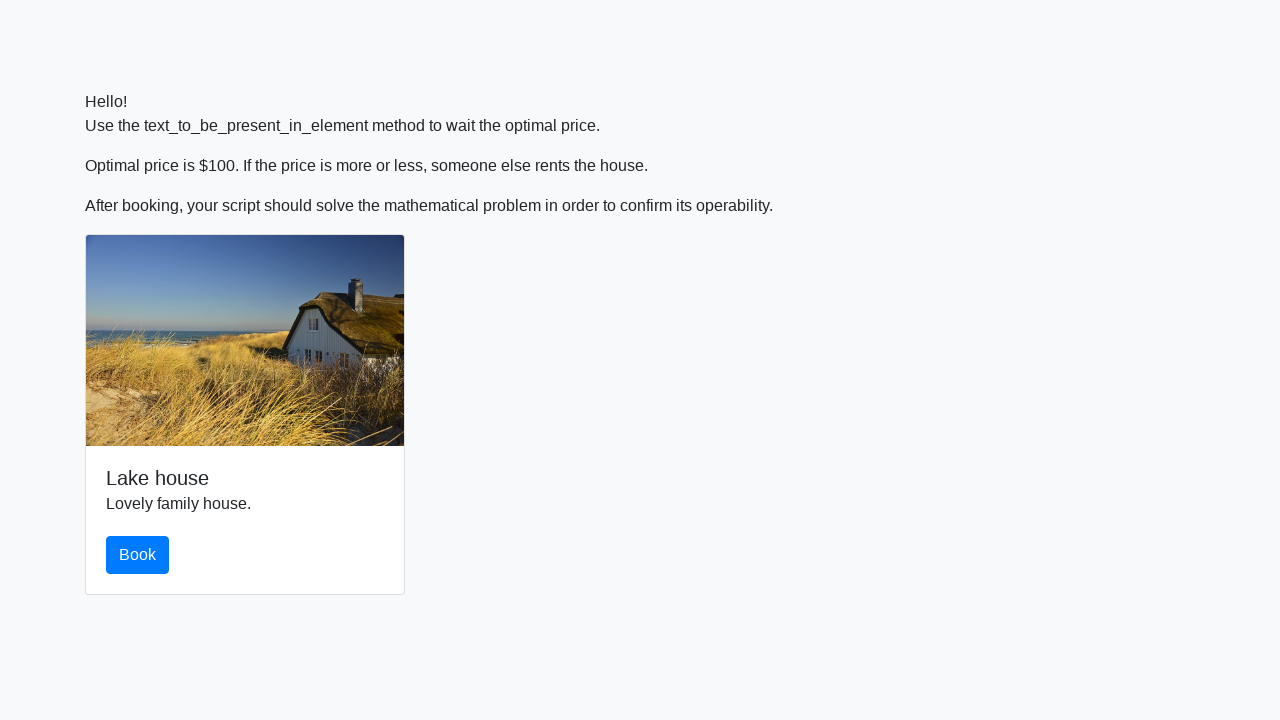

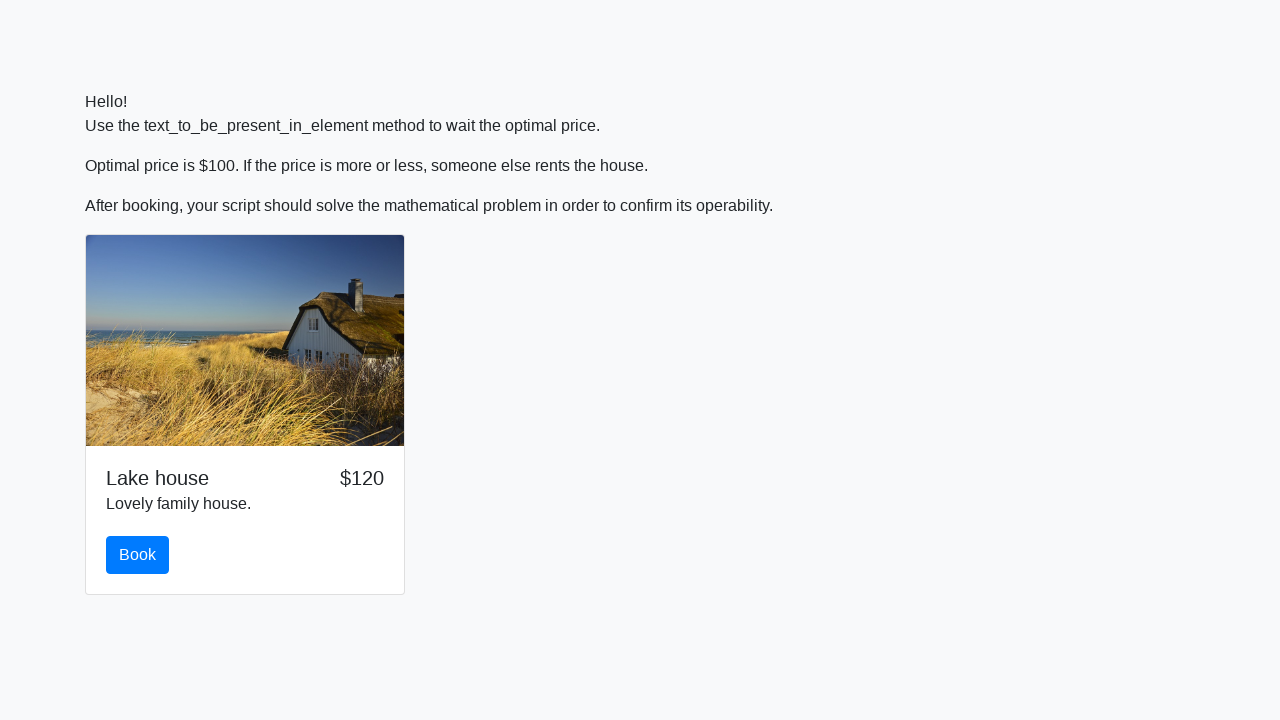